Tests navigation by clicking on each widget card and verifying it navigates to the correct page path

Starting URL: https://demoqa.com

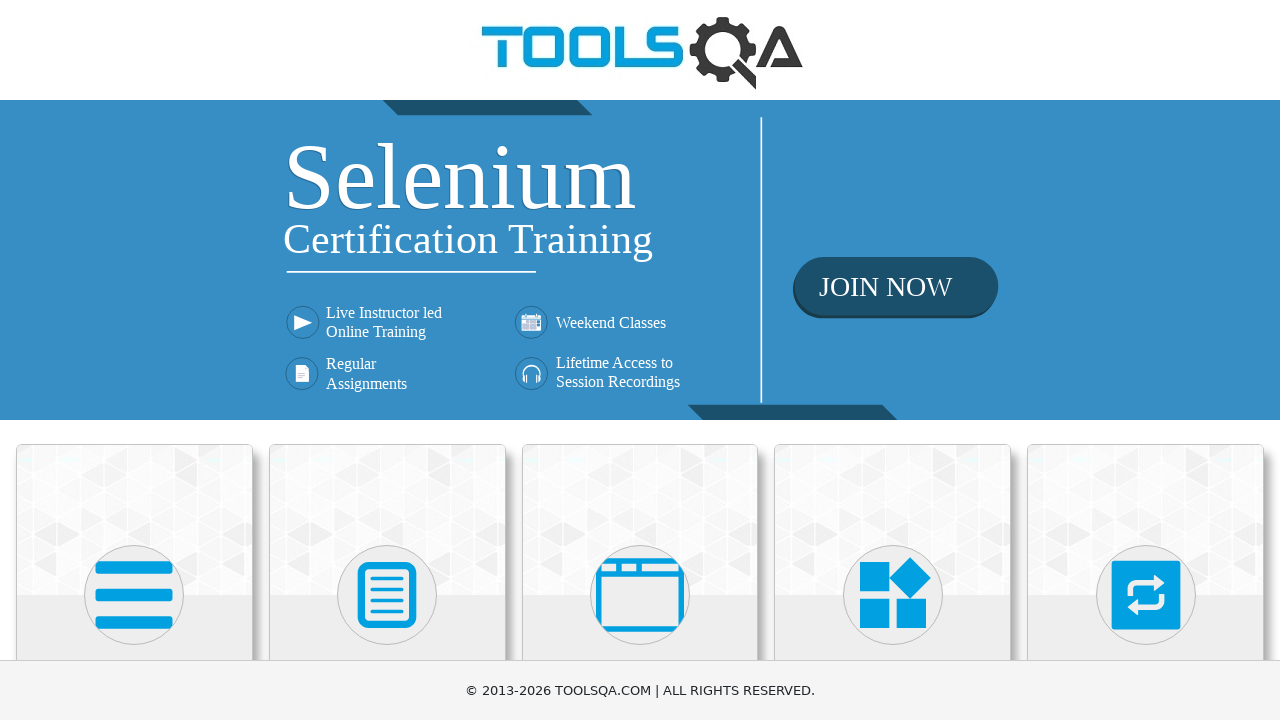

Clicked Elements widget card at (134, 360) on text=Elements
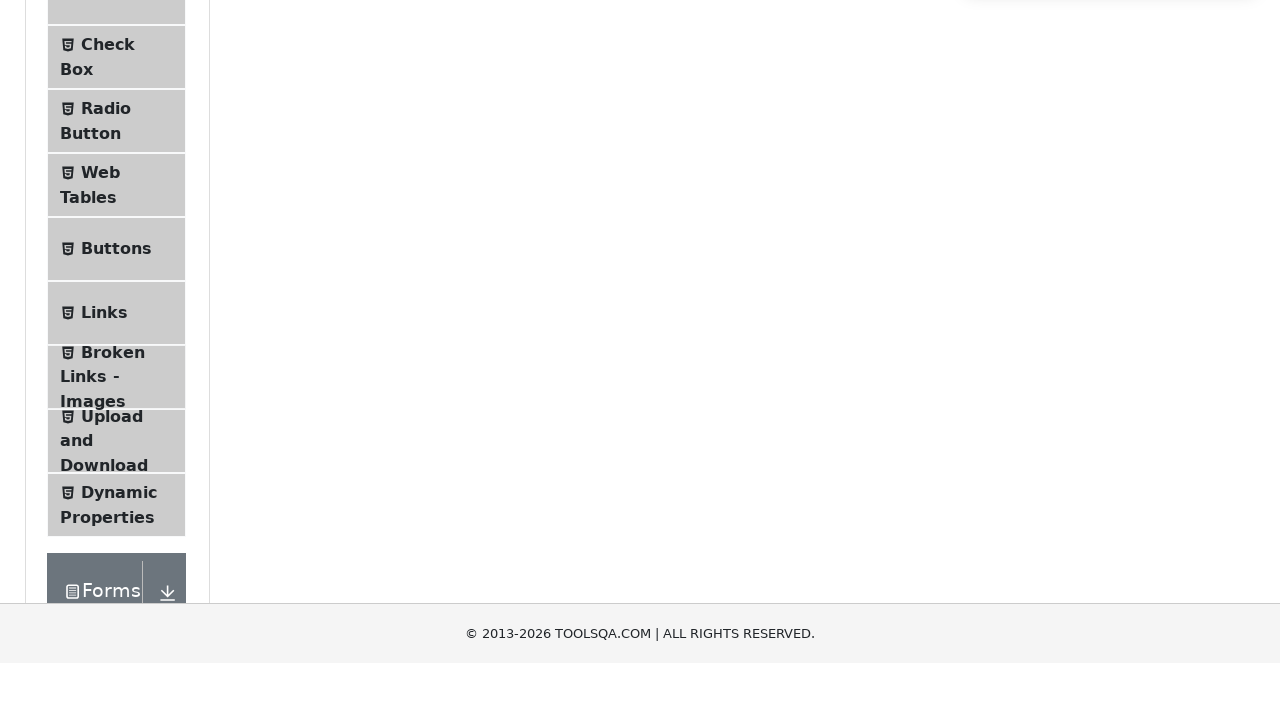

Verified navigation to Elements page (/elements)
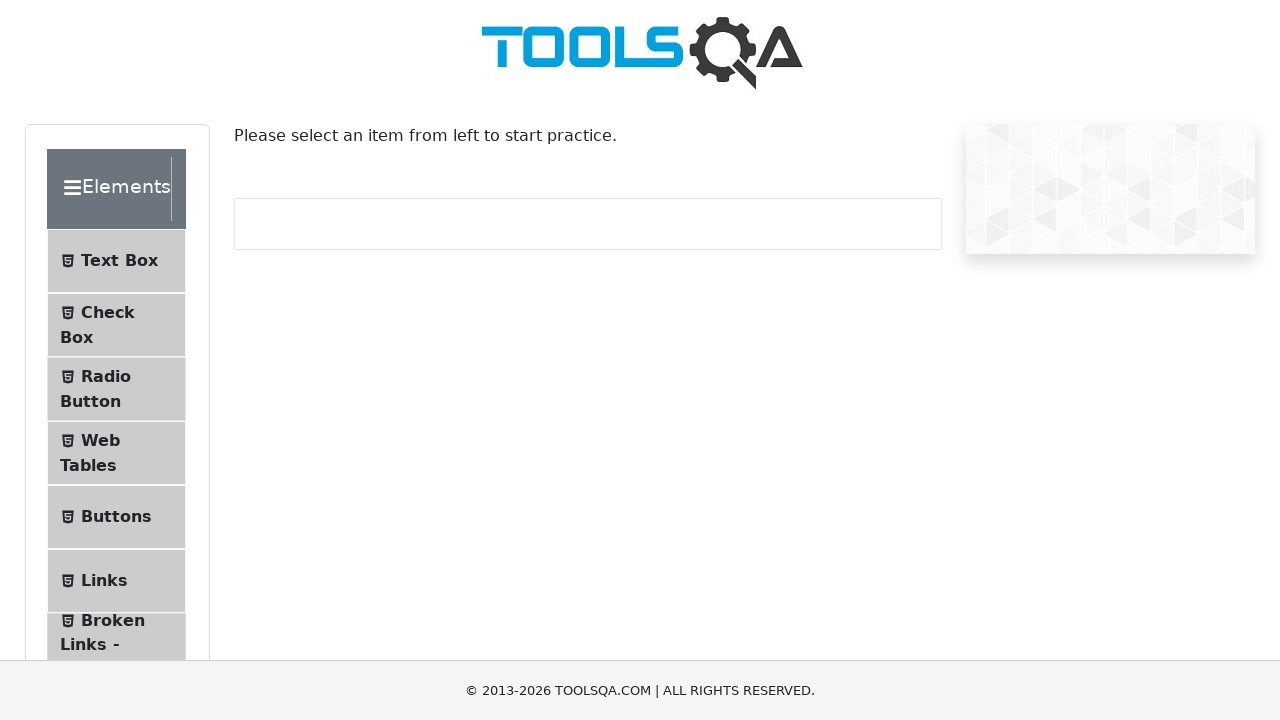

Navigated back to homepage
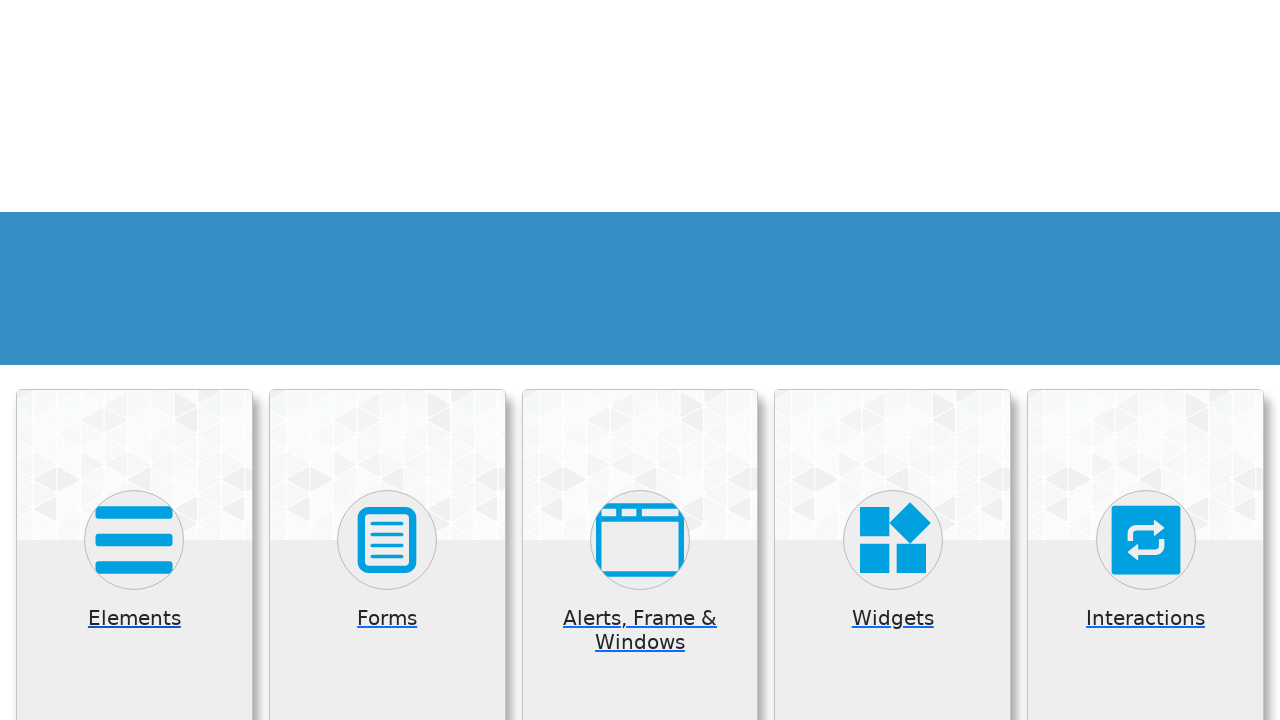

Clicked Forms widget card at (387, 360) on text=Forms
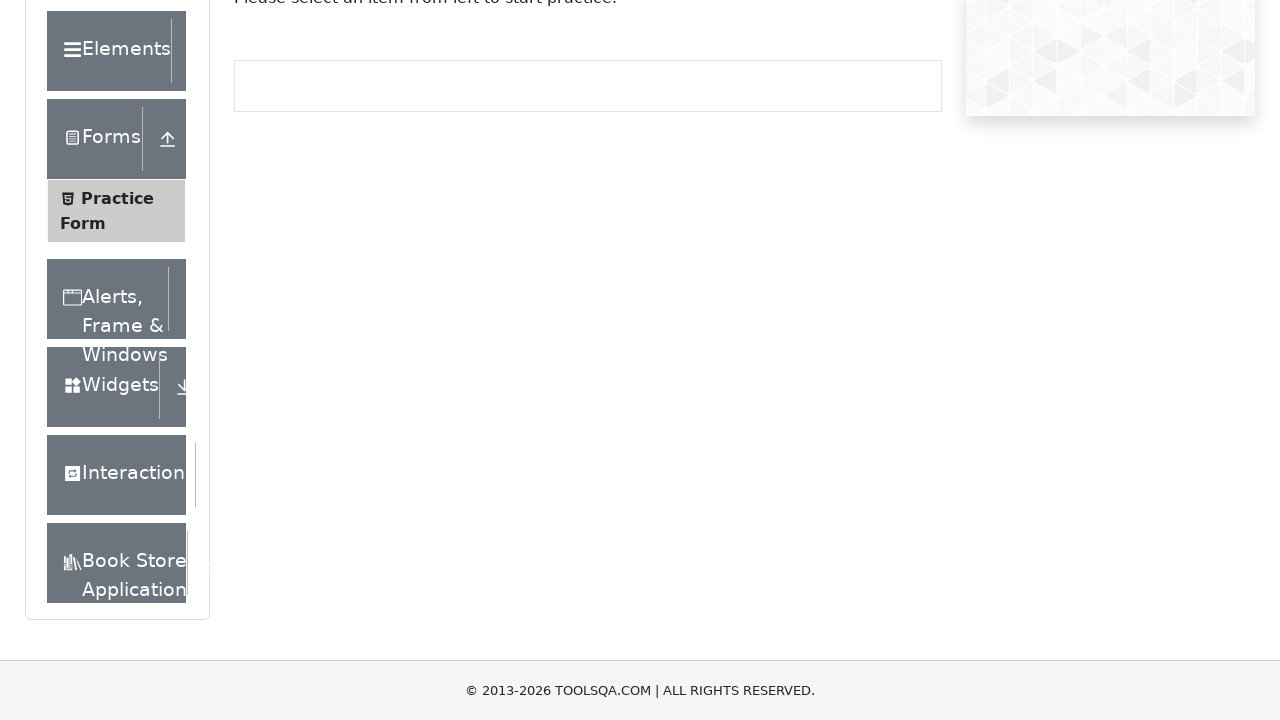

Verified navigation to Forms page (/forms)
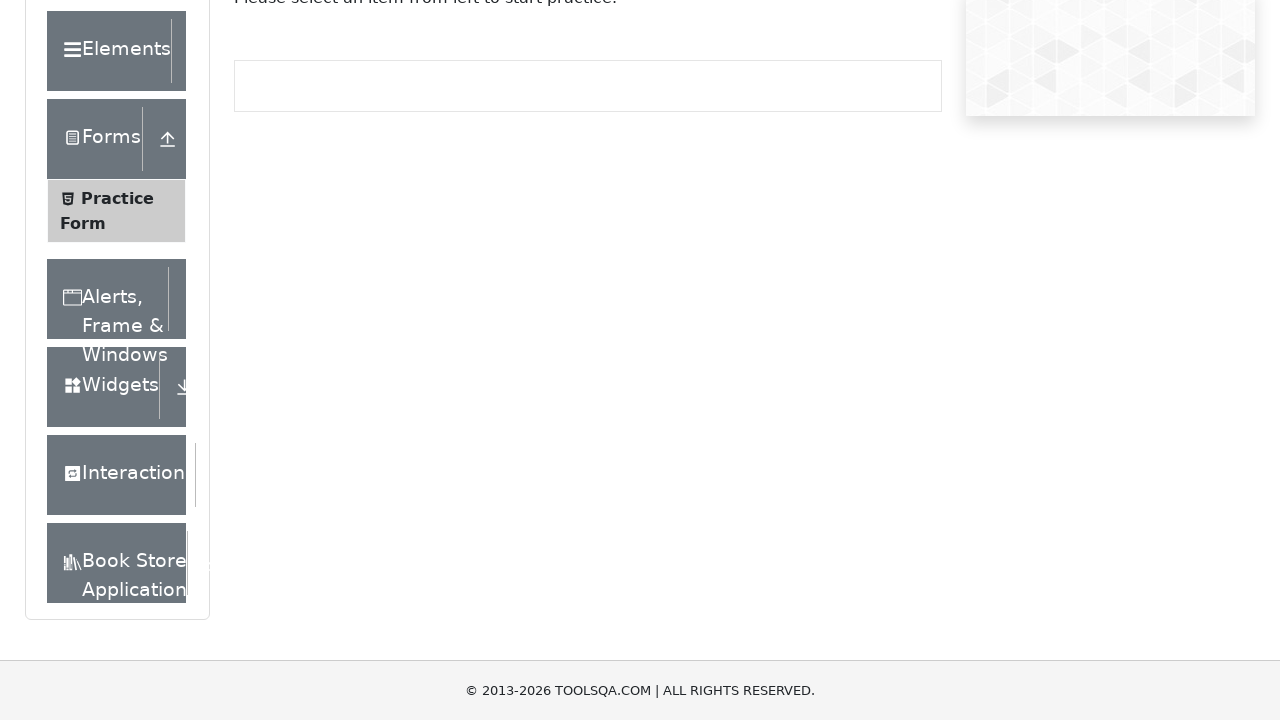

Navigated back to homepage
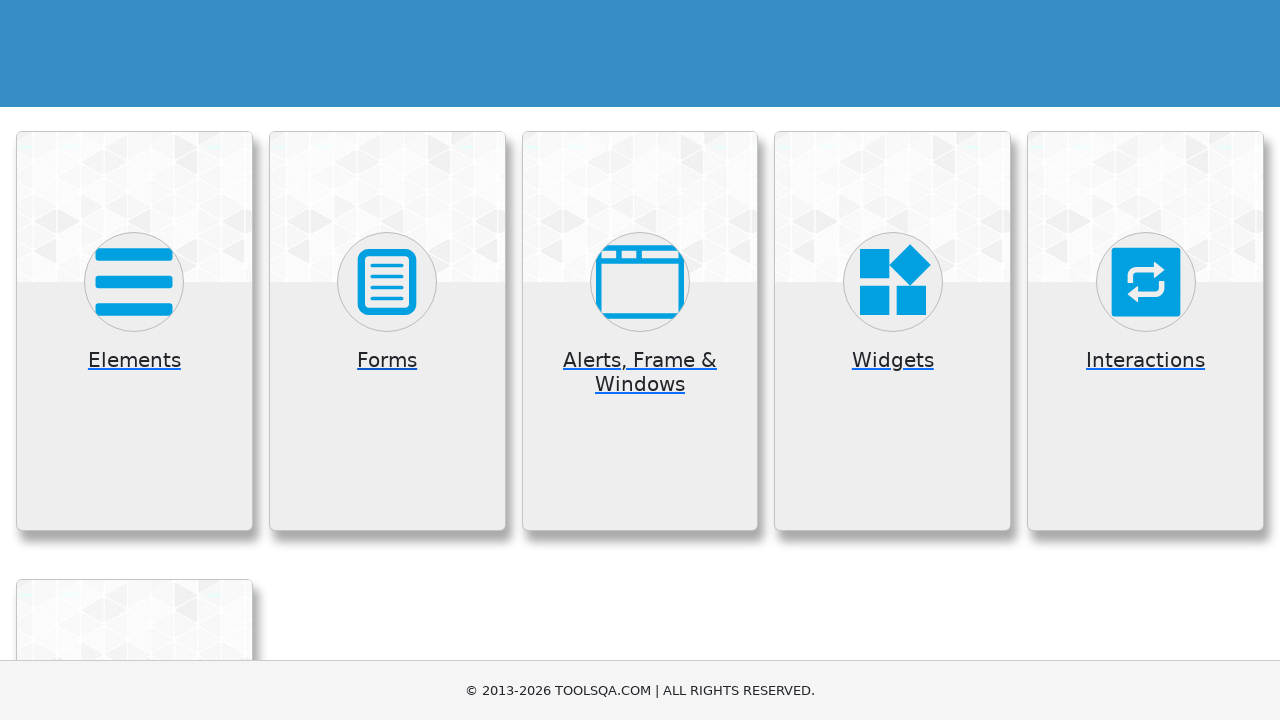

Clicked Alerts, Frame & Windows widget card at (640, 372) on text=Alerts, Frame & Windows
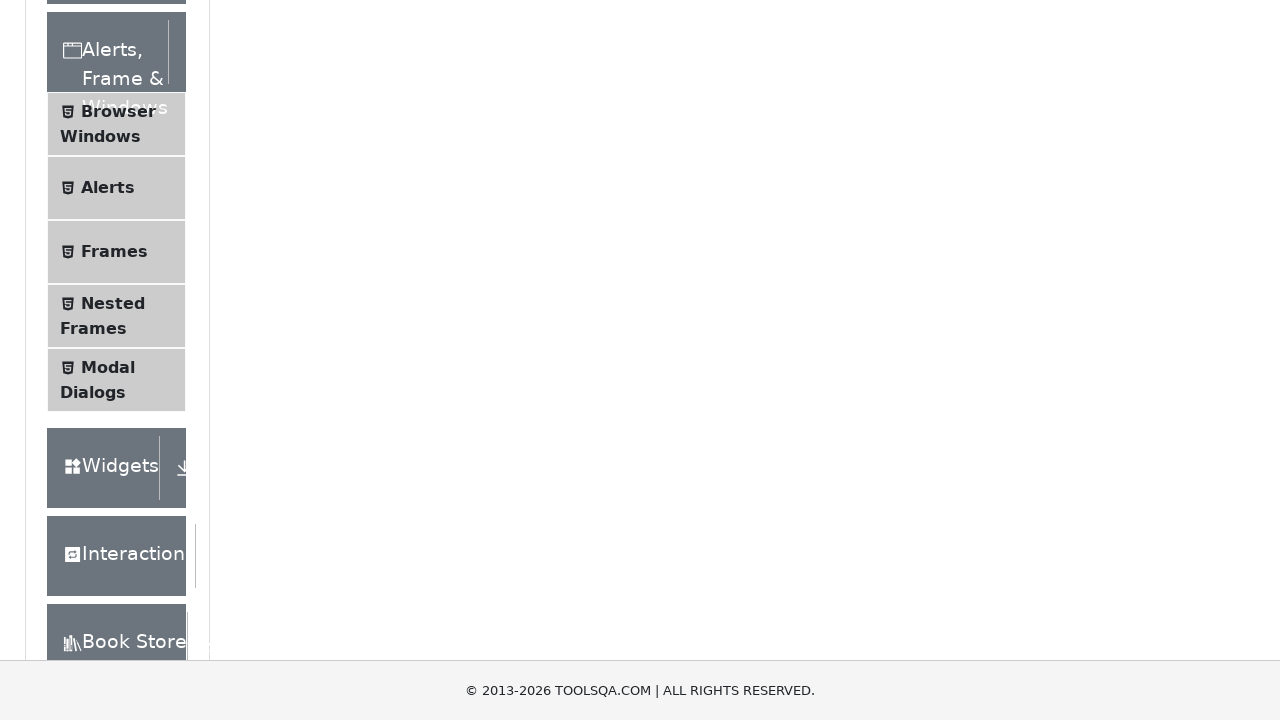

Verified navigation to Alerts, Frame & Windows page (/alertsWindows)
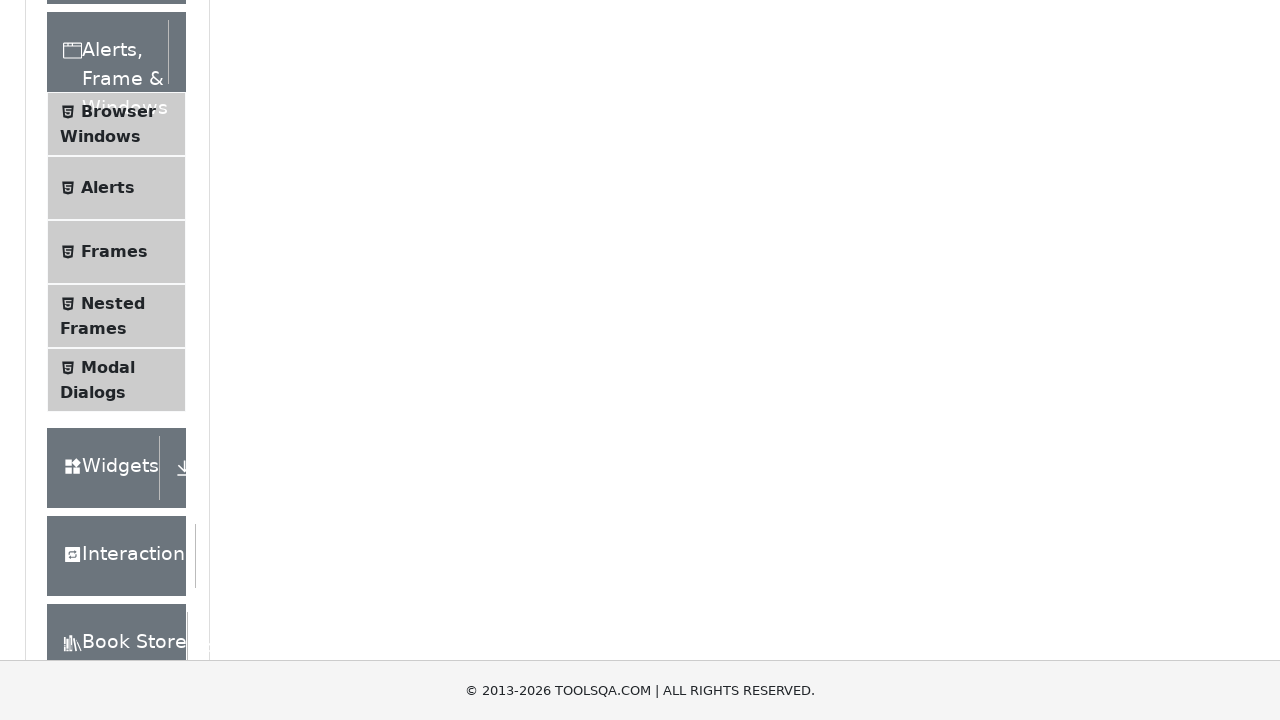

Navigated back to homepage
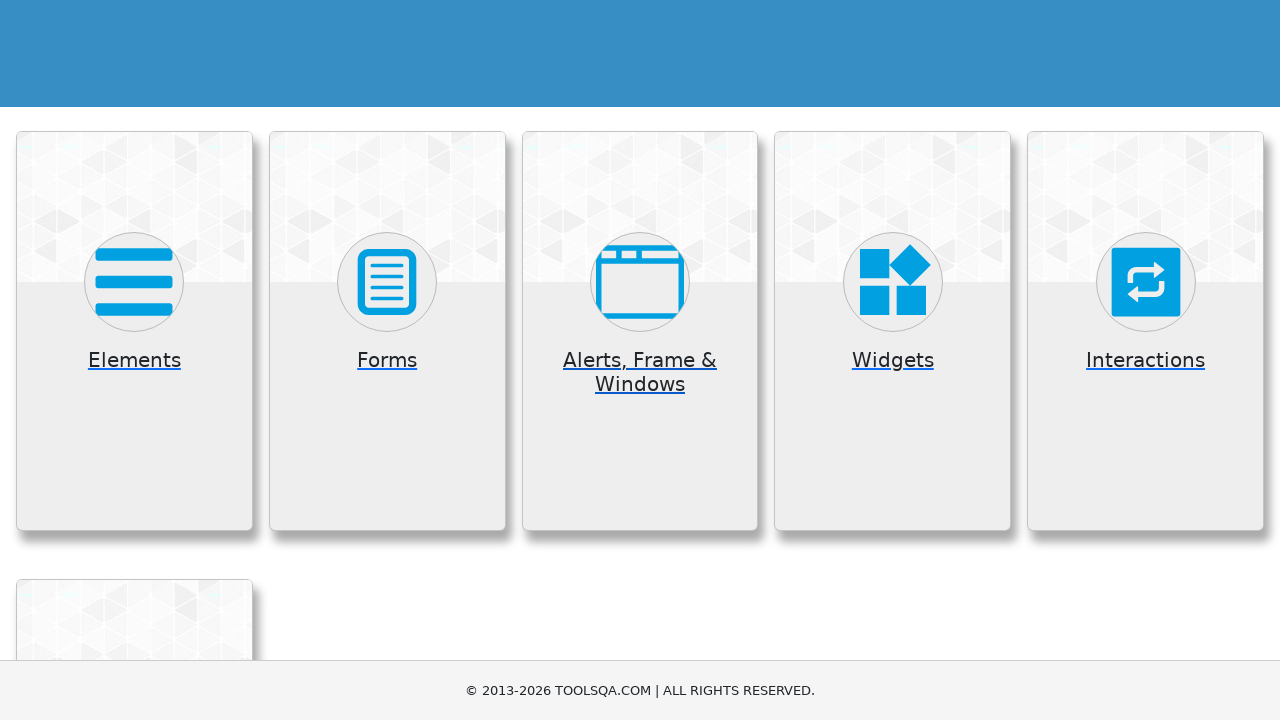

Clicked Widgets widget card at (893, 360) on text=Widgets
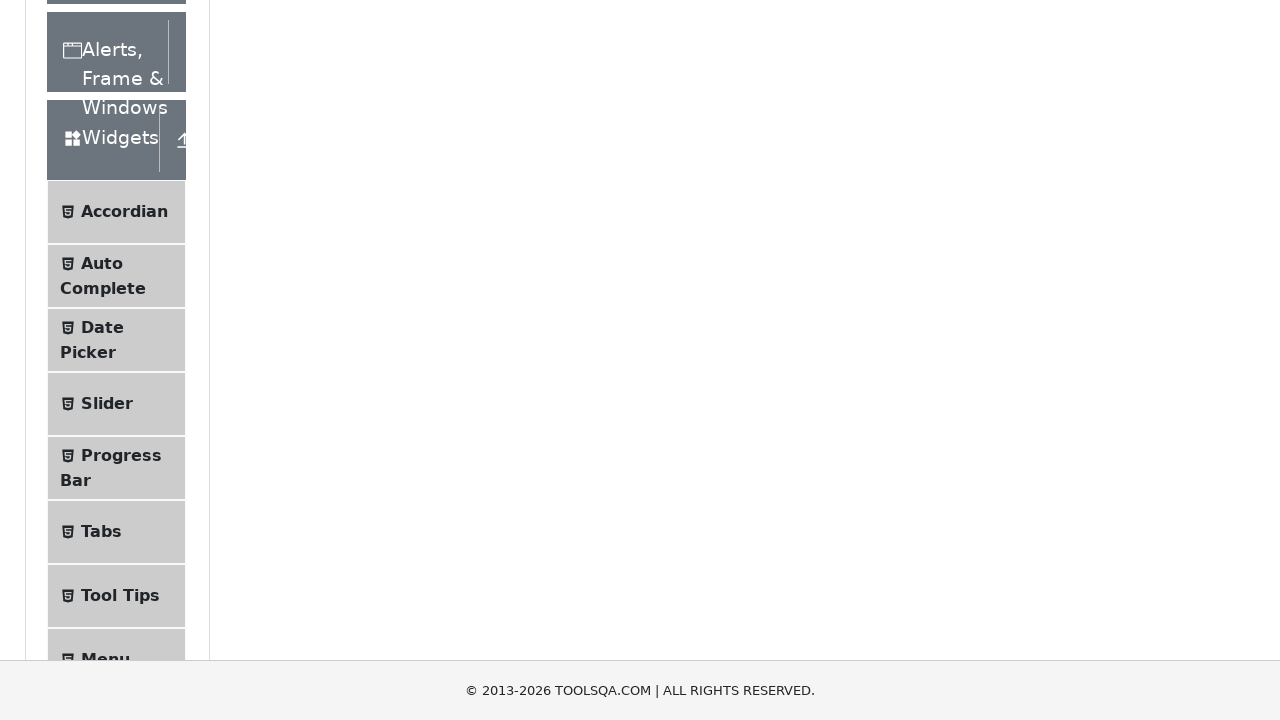

Verified navigation to Widgets page (/widgets)
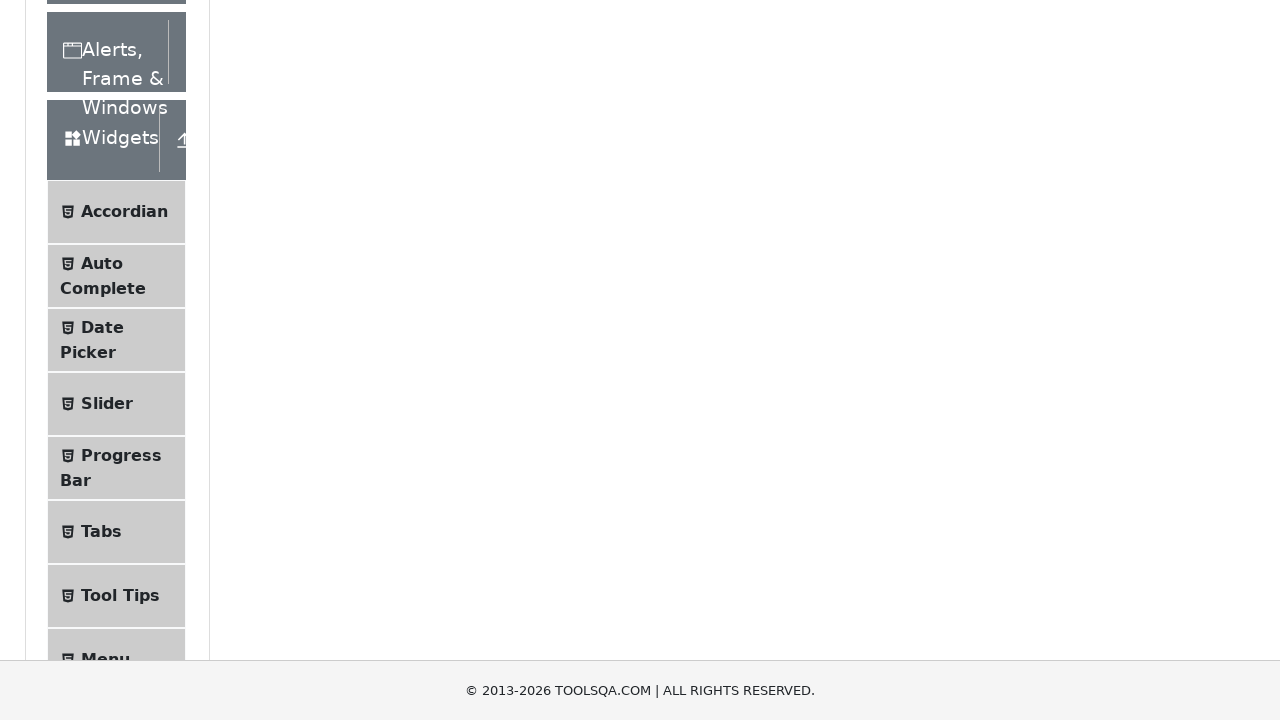

Navigated back to homepage
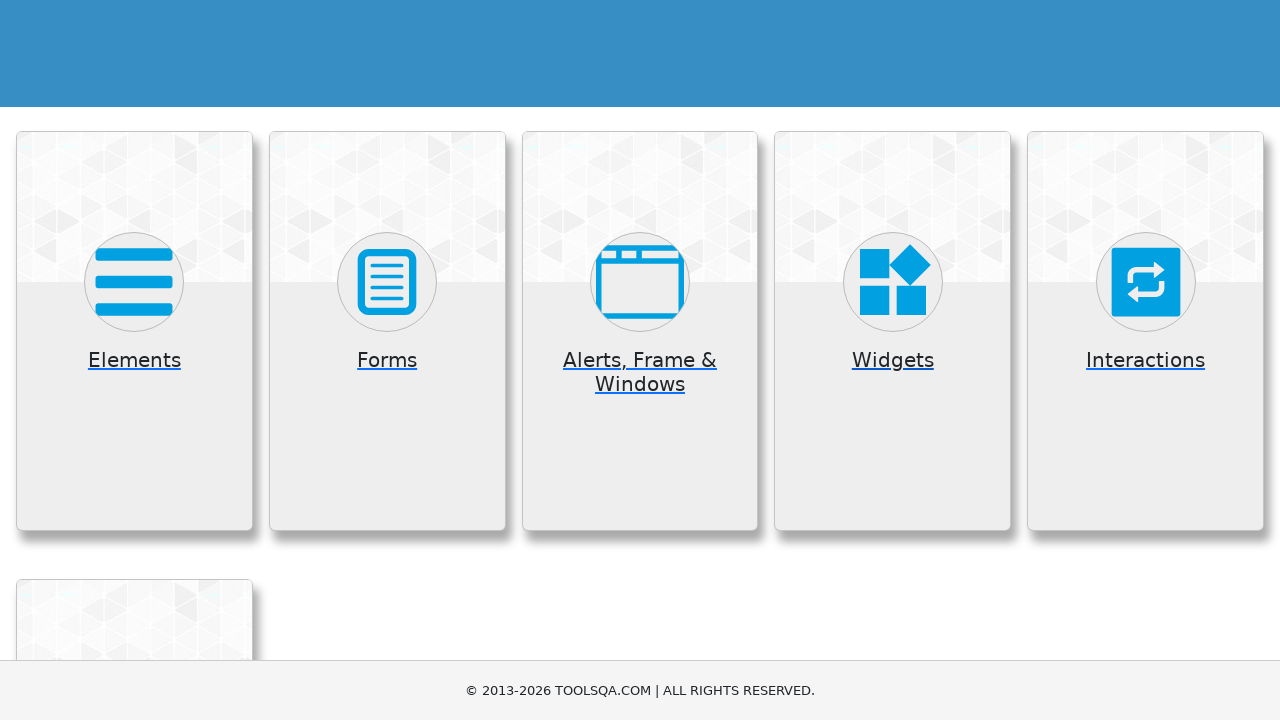

Clicked Interactions widget card at (1146, 360) on text=Interactions
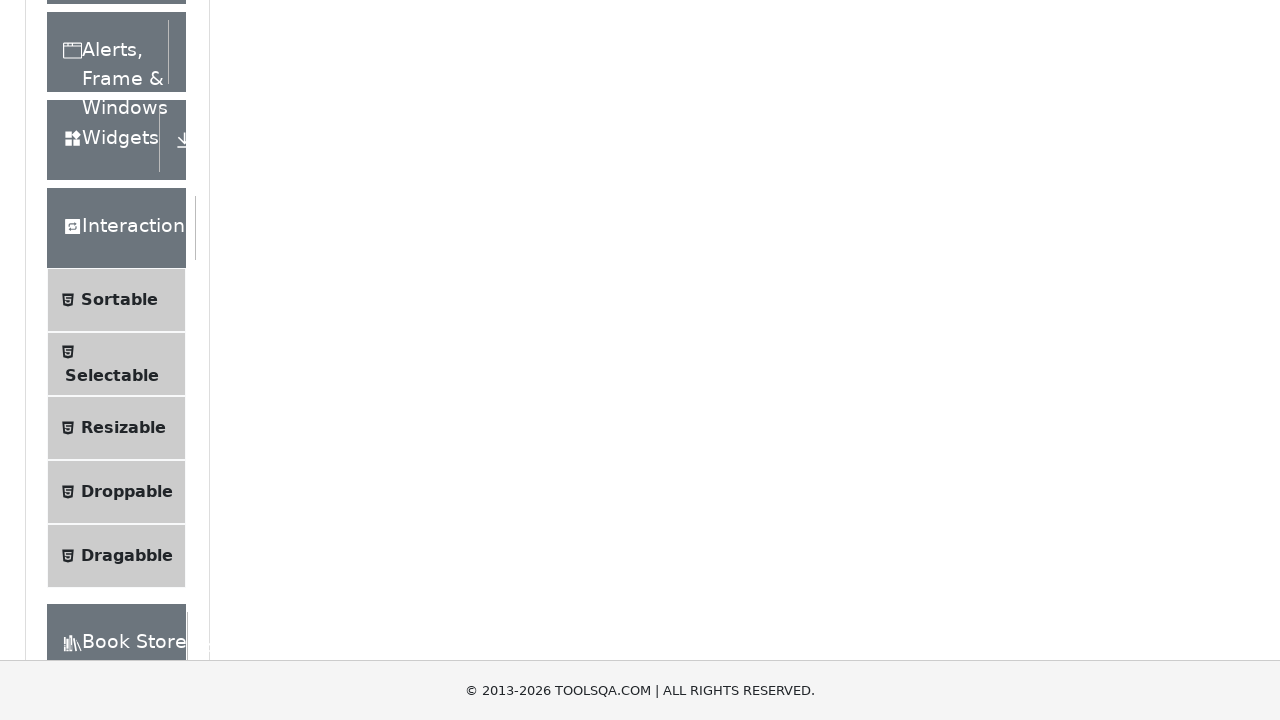

Verified navigation to Interactions page (/interaction)
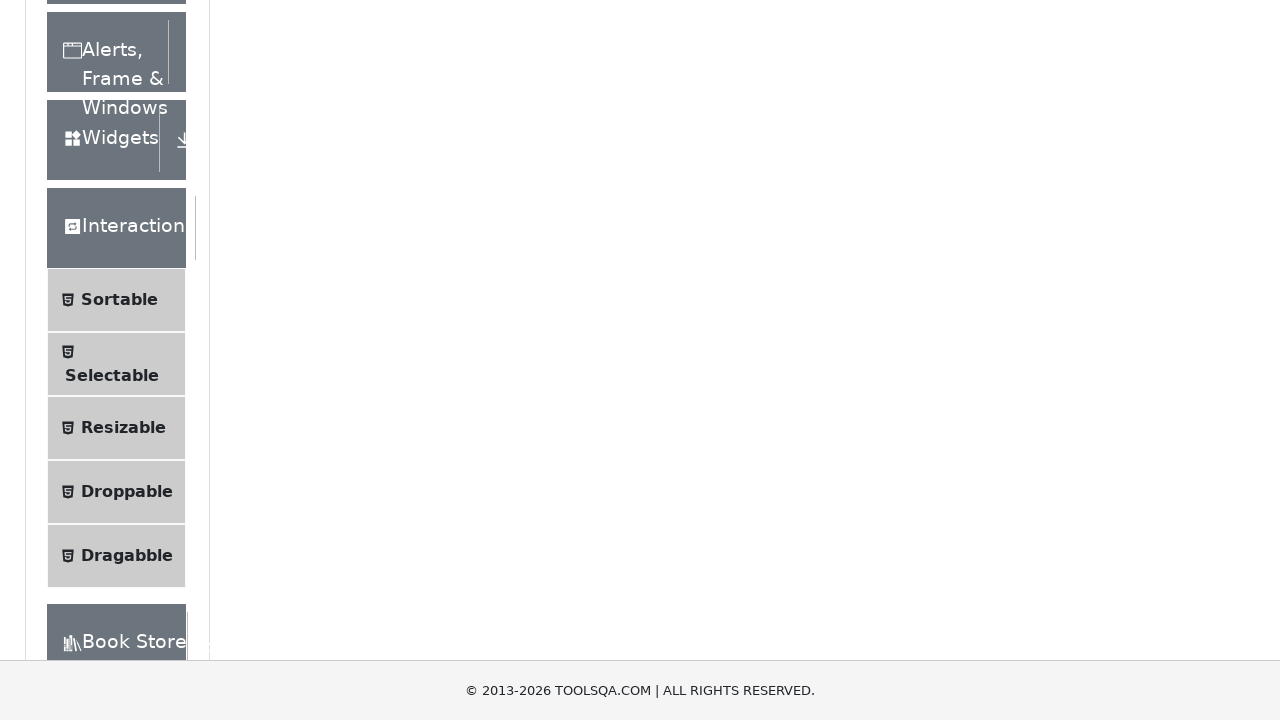

Navigated back to homepage
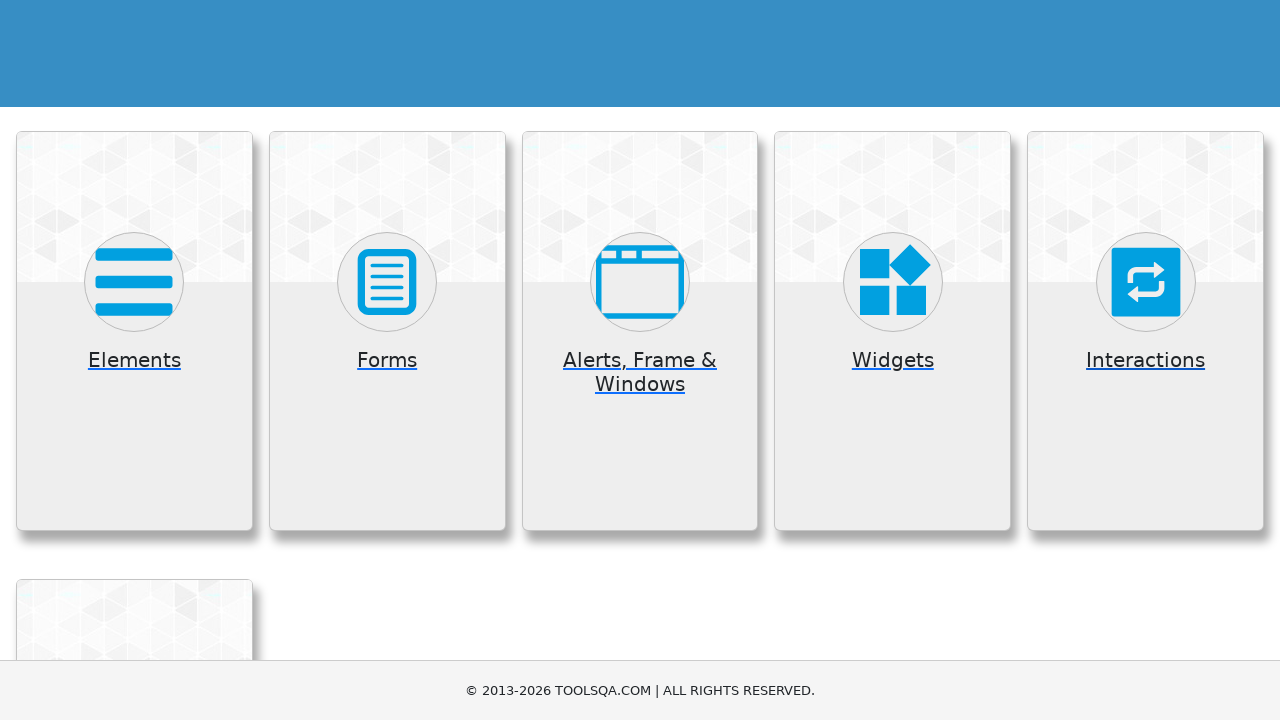

Clicked Book Store Application widget card at (134, 461) on text=Book Store Application
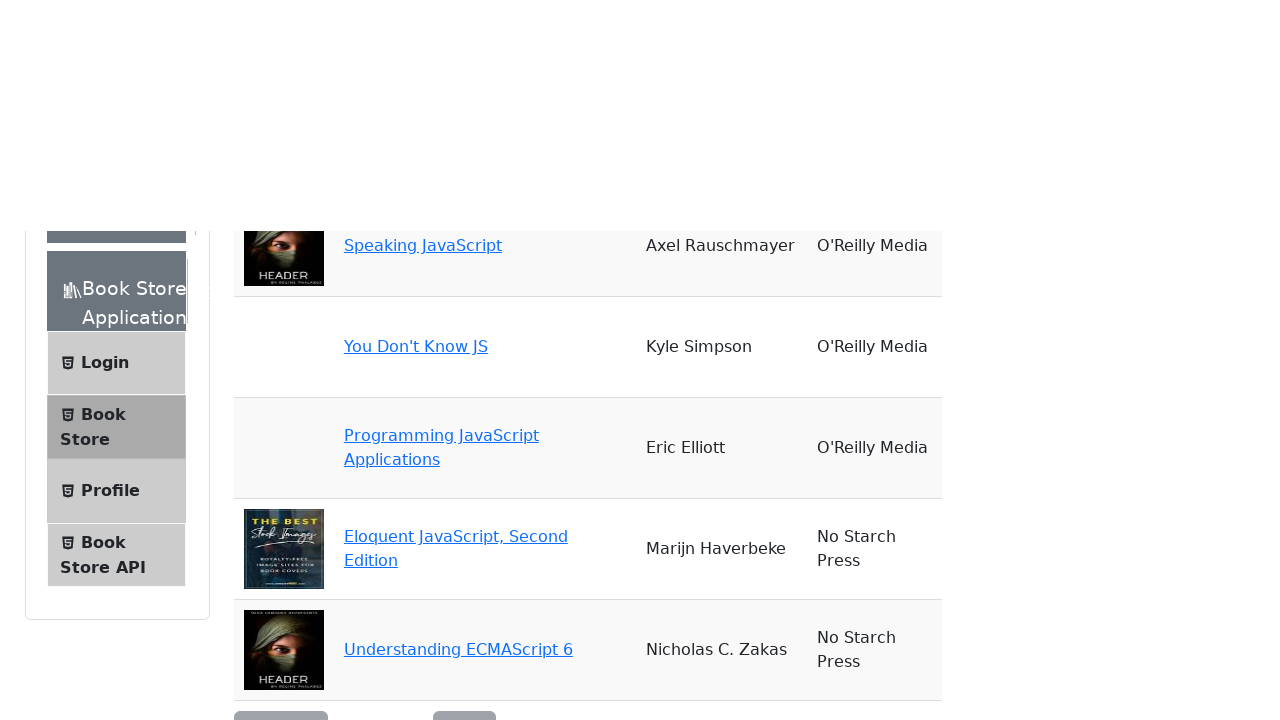

Verified navigation to Book Store Application page (/books)
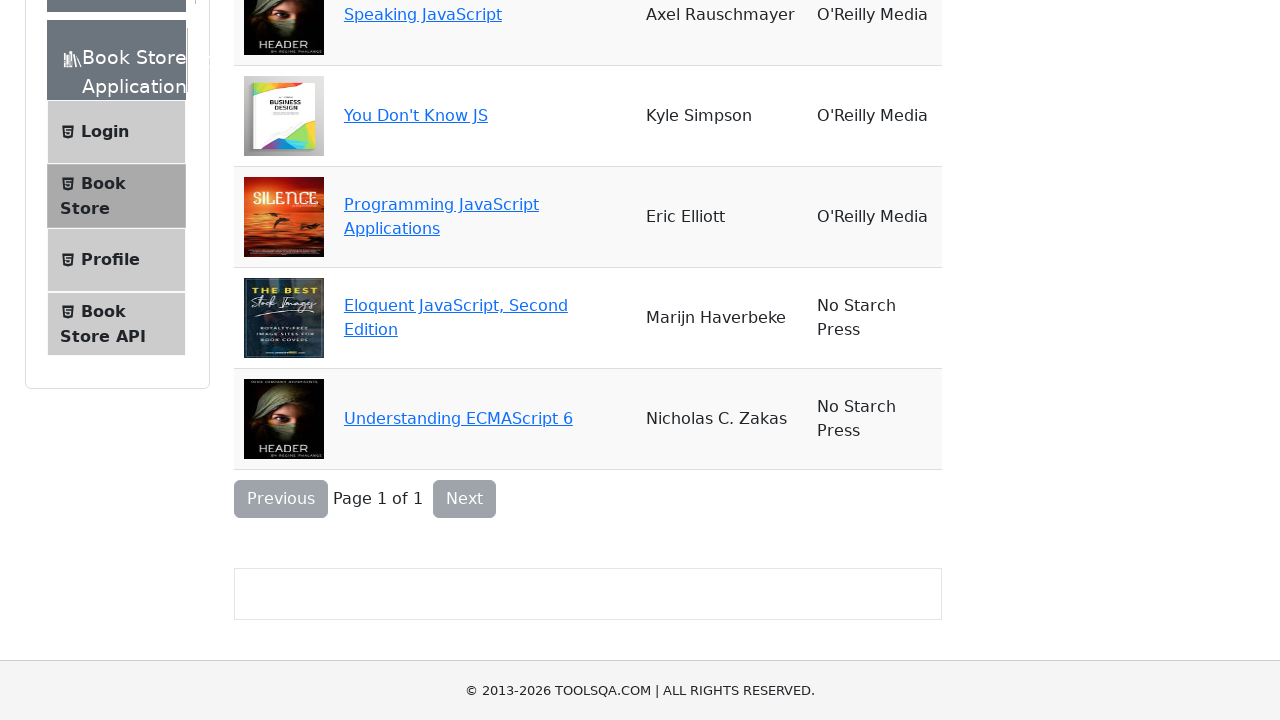

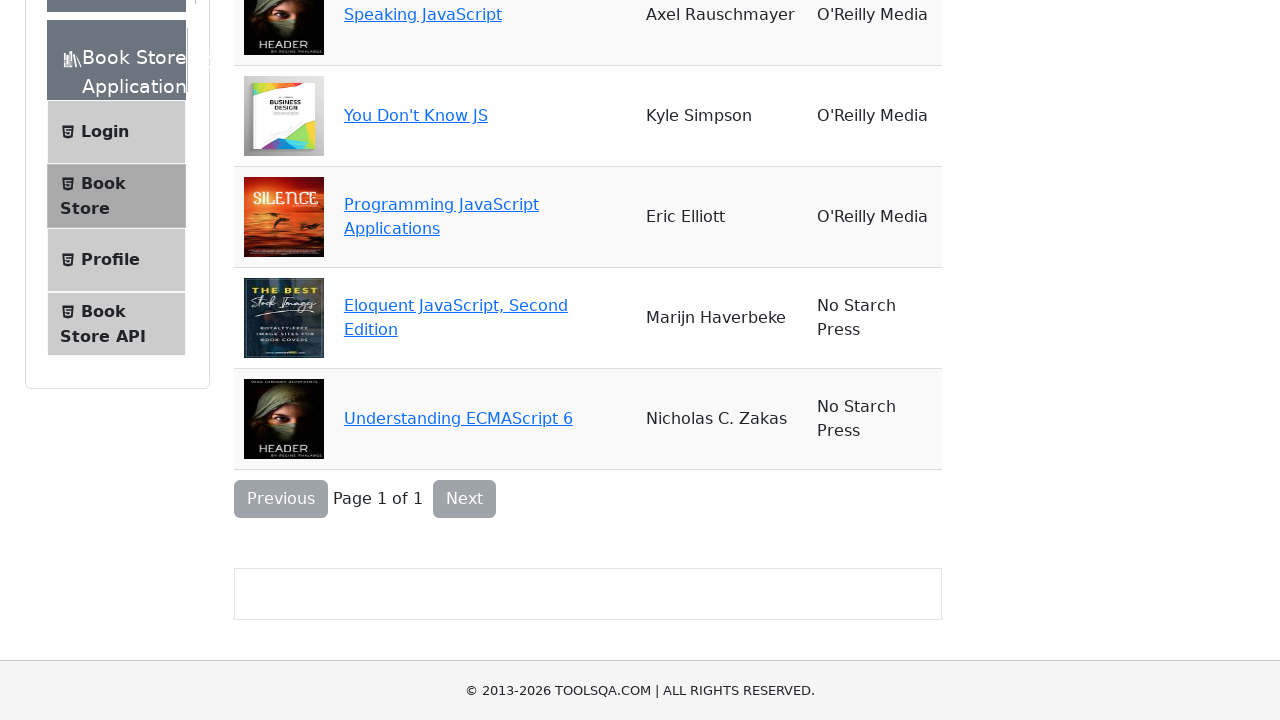